Simple navigation test that loads the Platzi website homepage to verify the page loads correctly.

Starting URL: https://www.platzi.com

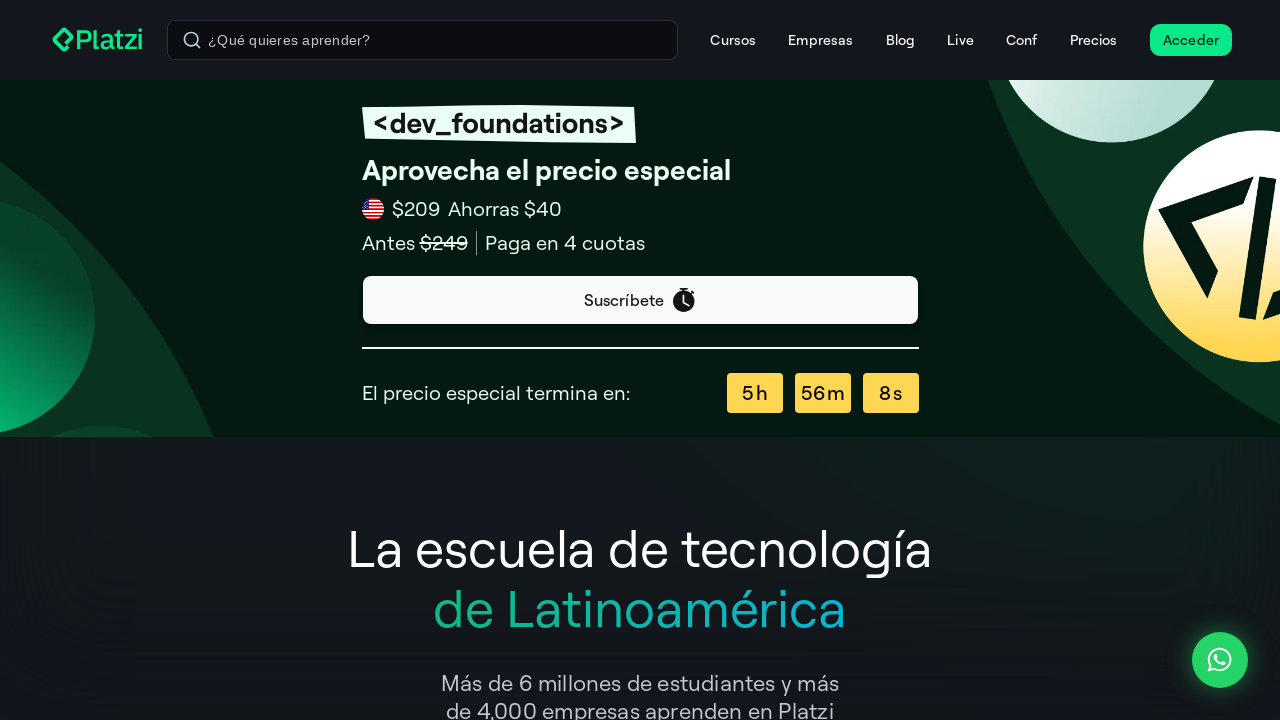

Navigated to Platzi homepage
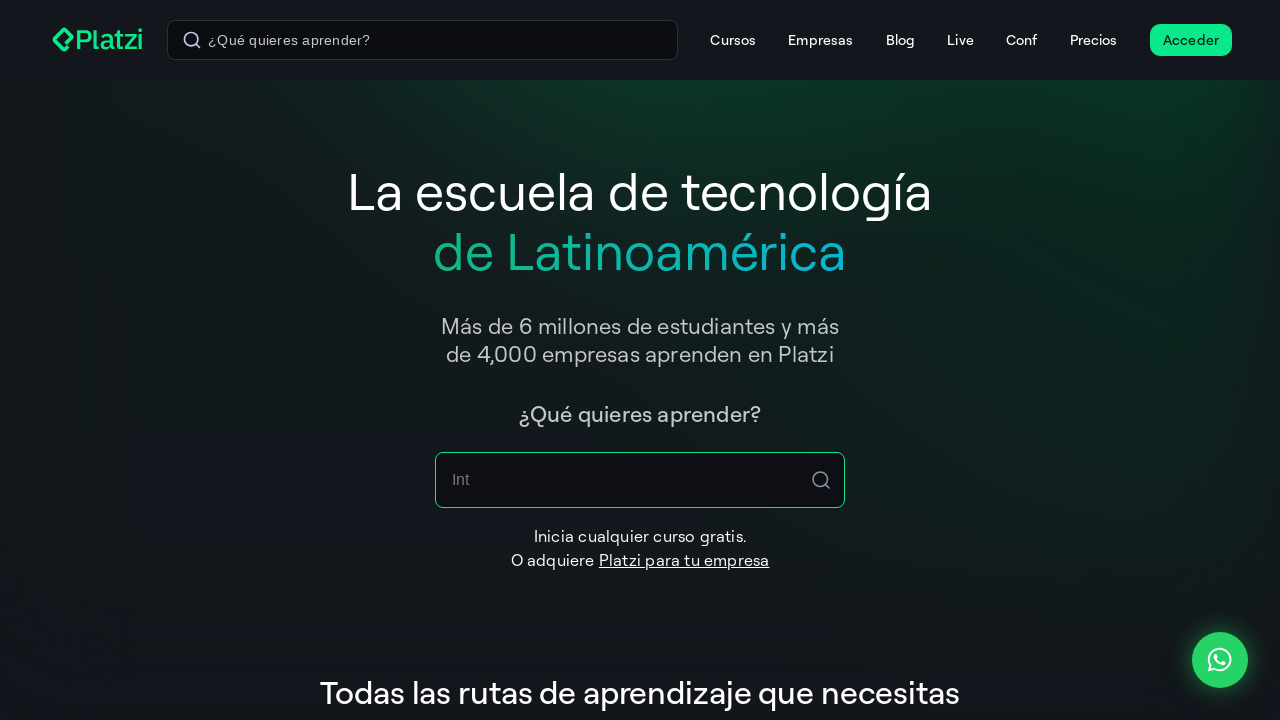

Page DOM content loaded
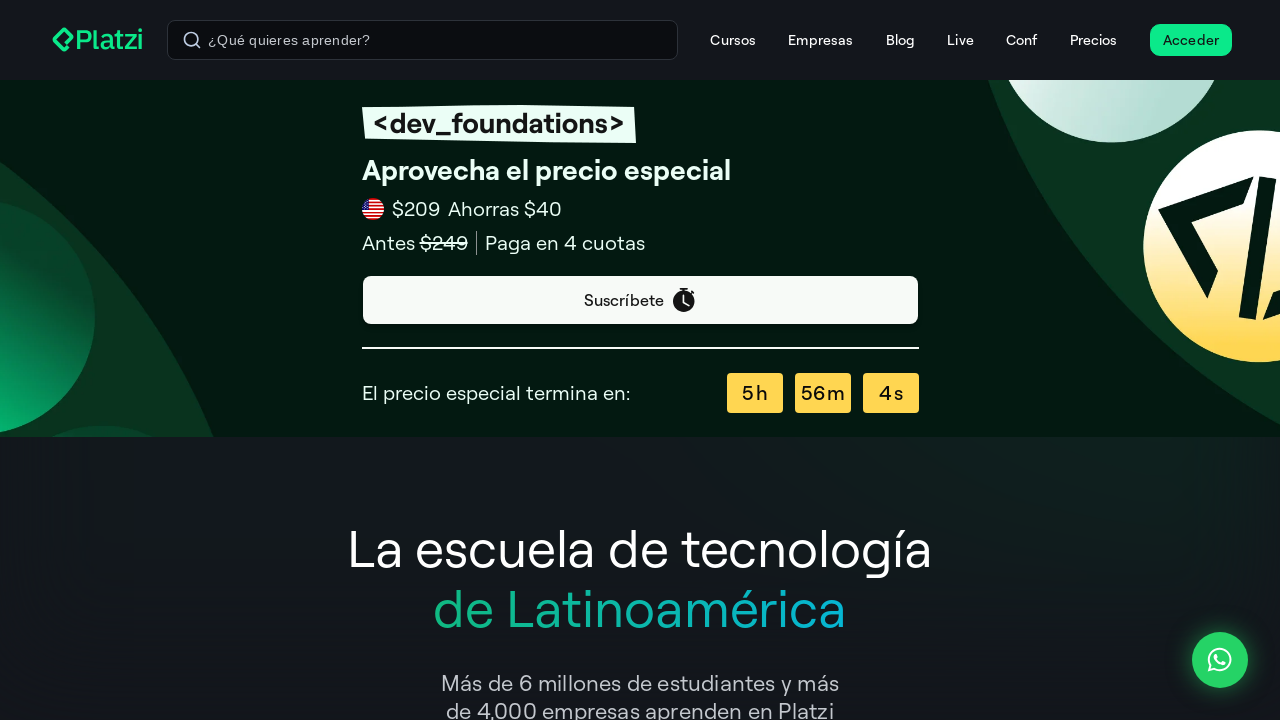

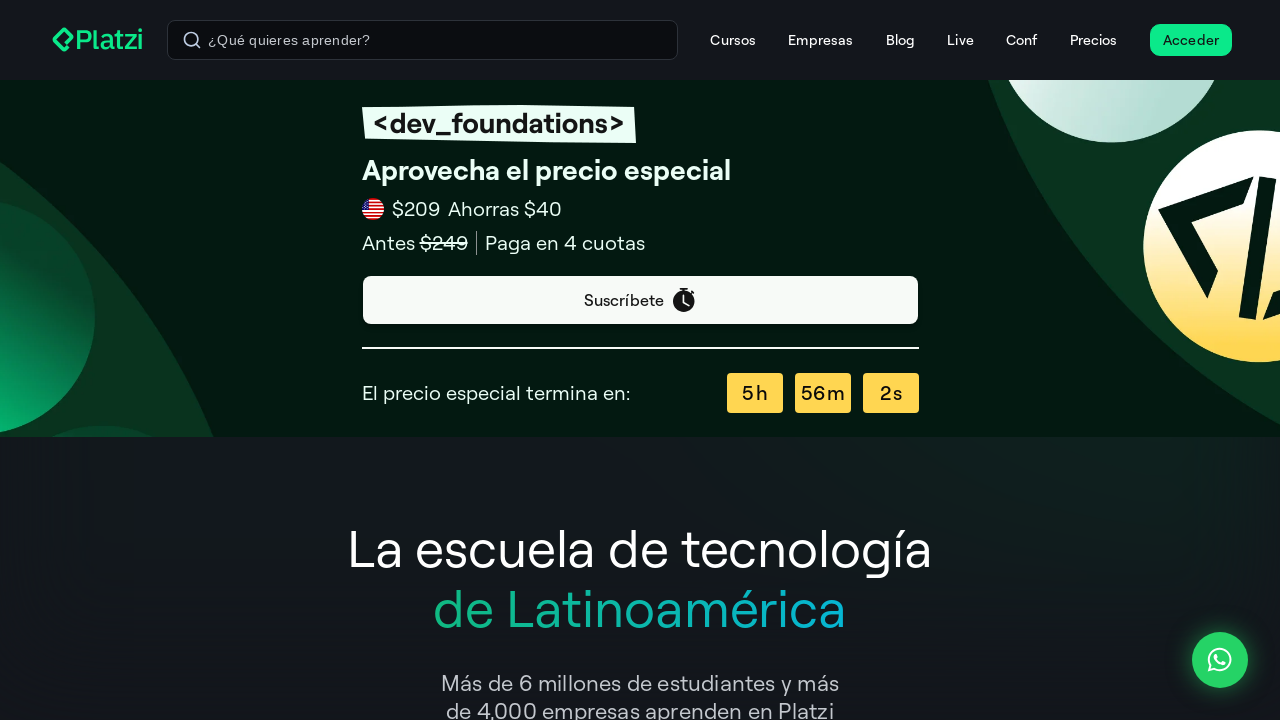